Tests that a todo item is removed when edited to an empty string

Starting URL: https://demo.playwright.dev/todomvc

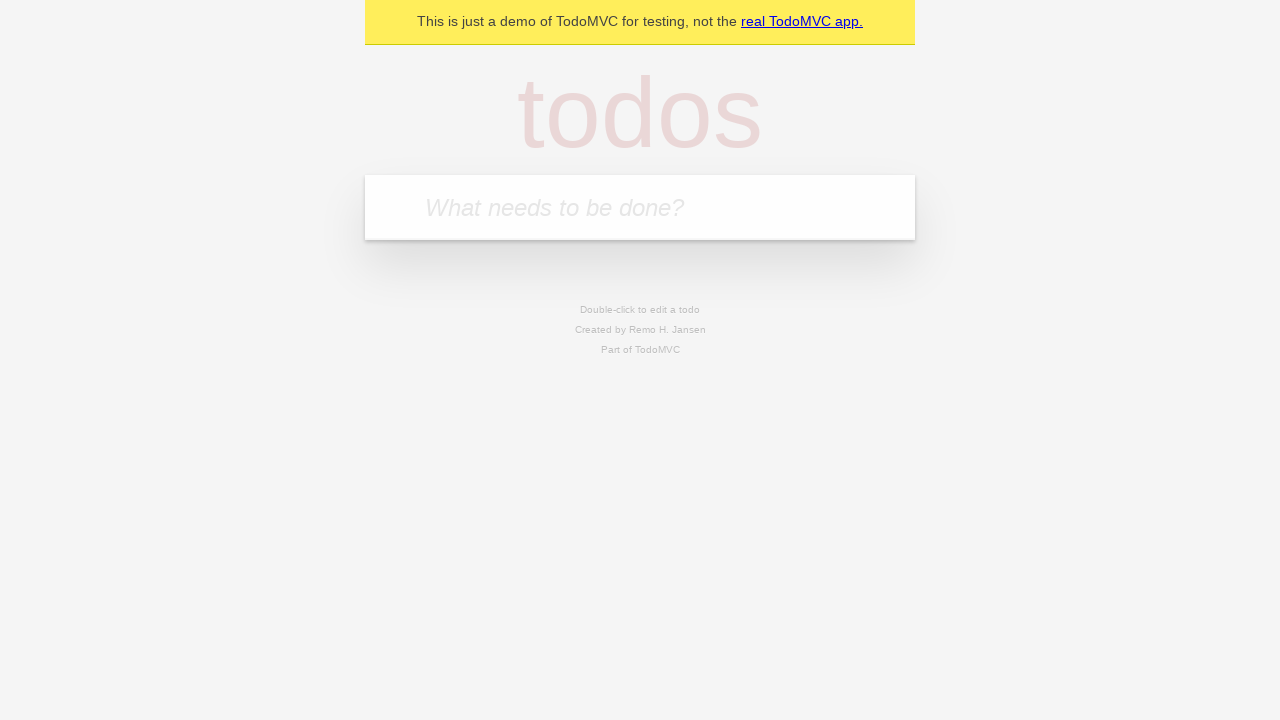

Filled new todo field with 'buy some cheese' on internal:attr=[placeholder="What needs to be done?"i]
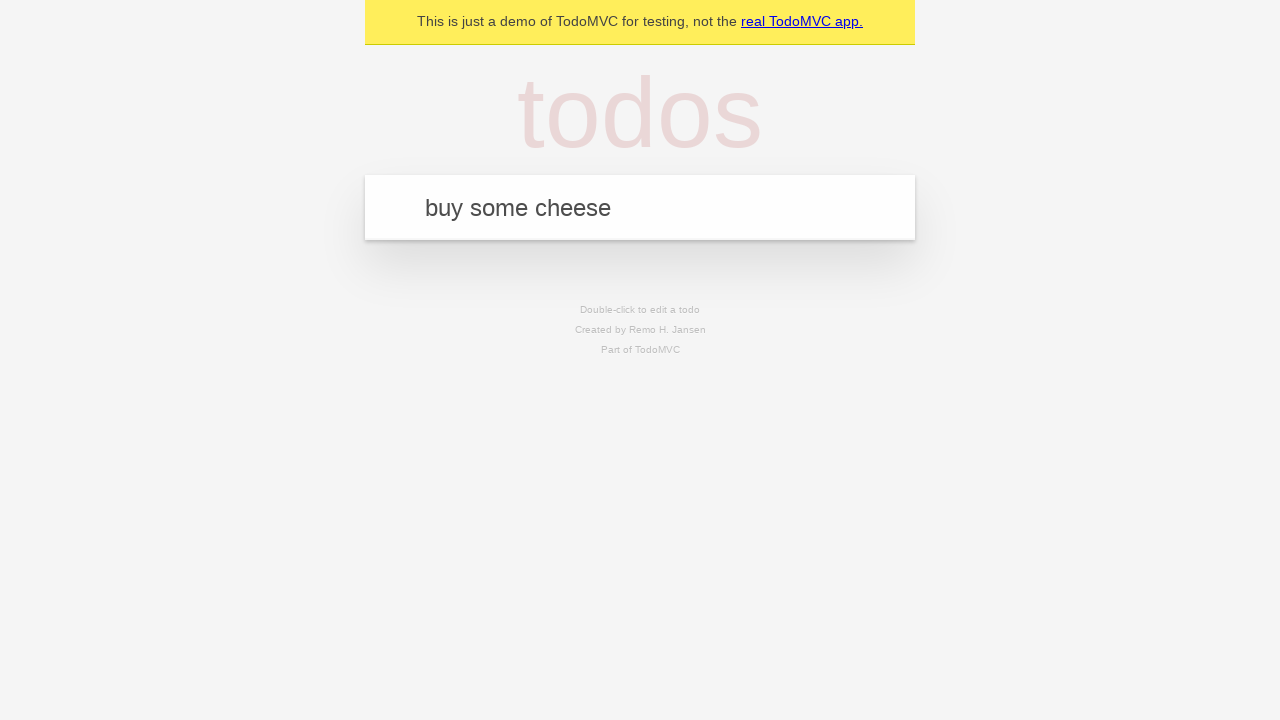

Pressed Enter to create todo 'buy some cheese' on internal:attr=[placeholder="What needs to be done?"i]
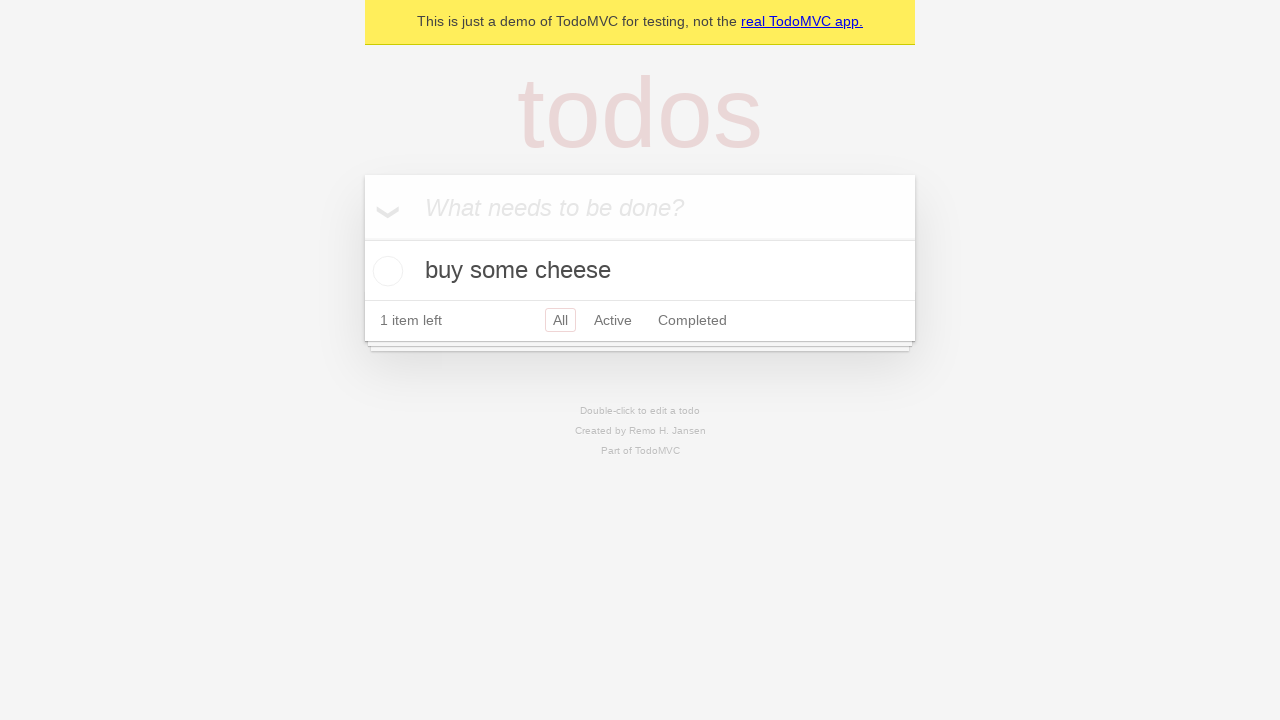

Filled new todo field with 'feed the cat' on internal:attr=[placeholder="What needs to be done?"i]
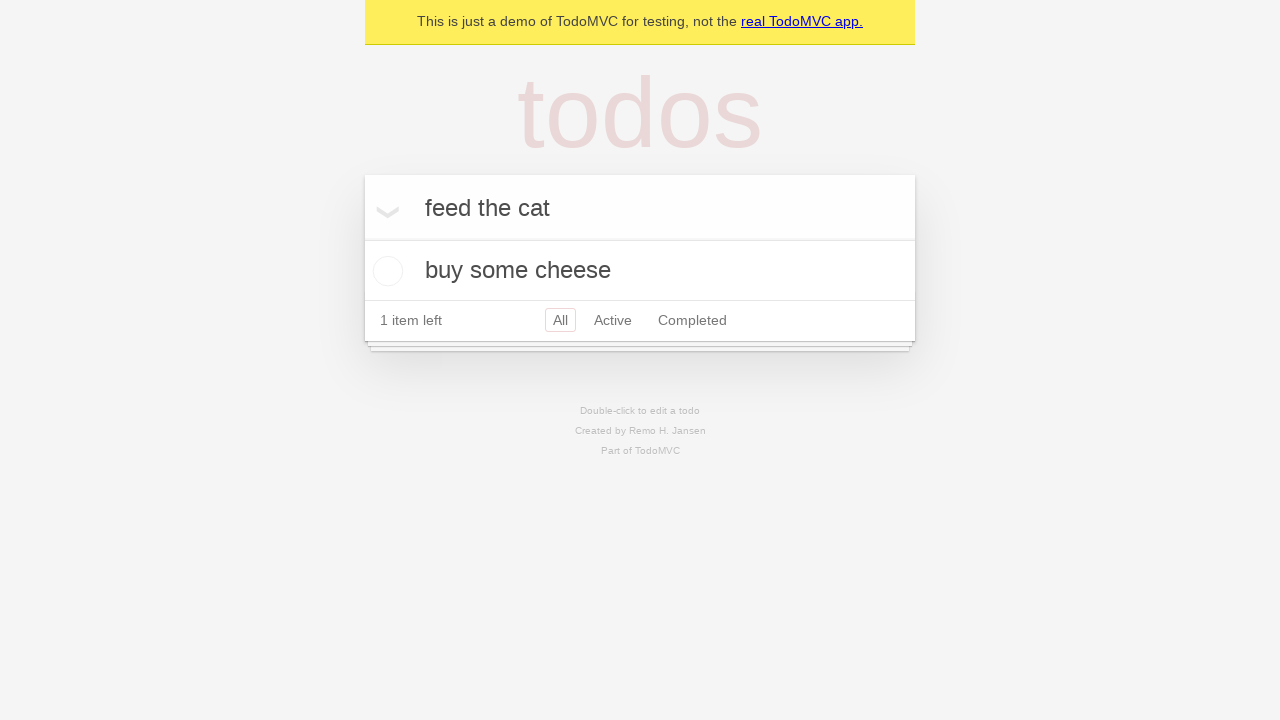

Pressed Enter to create todo 'feed the cat' on internal:attr=[placeholder="What needs to be done?"i]
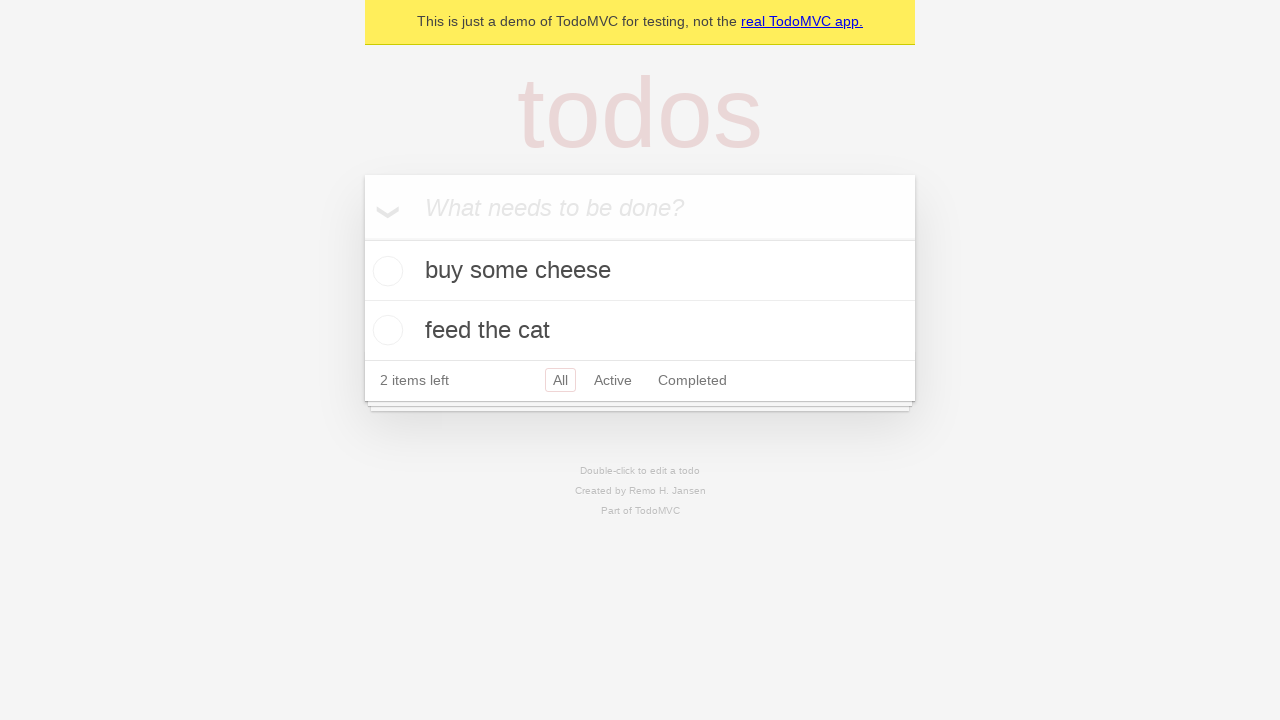

Filled new todo field with 'book a doctors appointment' on internal:attr=[placeholder="What needs to be done?"i]
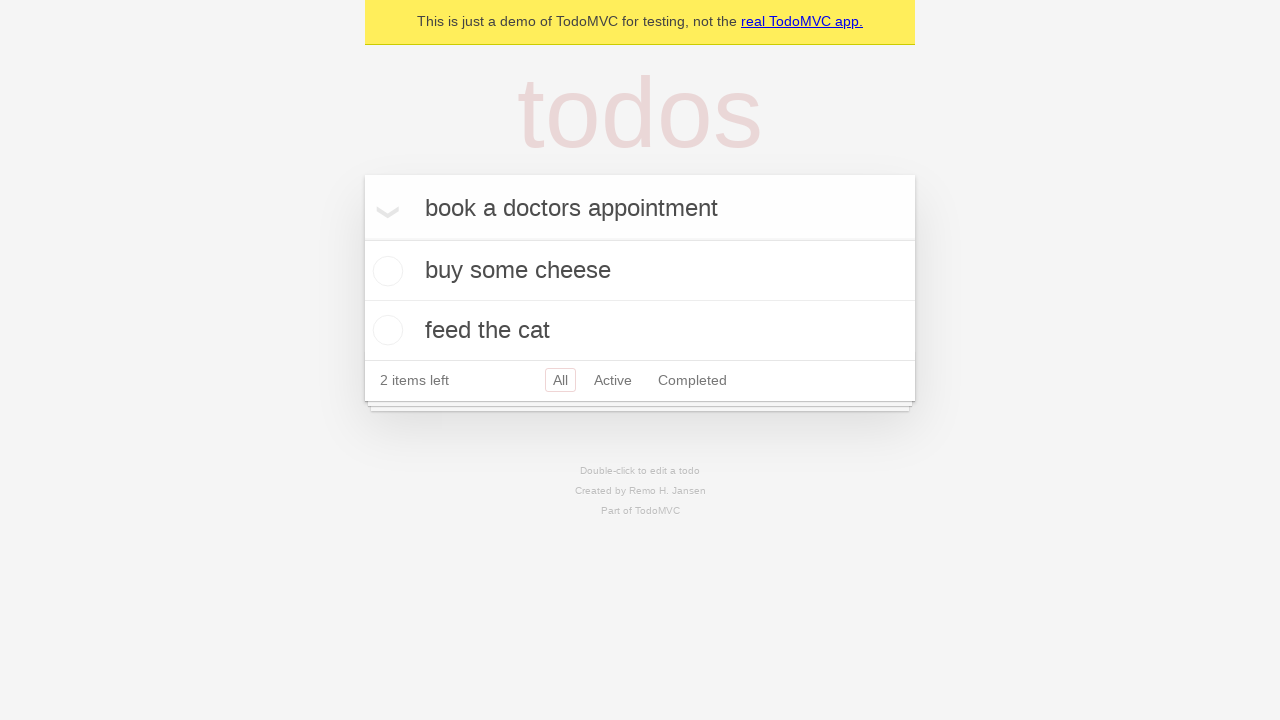

Pressed Enter to create todo 'book a doctors appointment' on internal:attr=[placeholder="What needs to be done?"i]
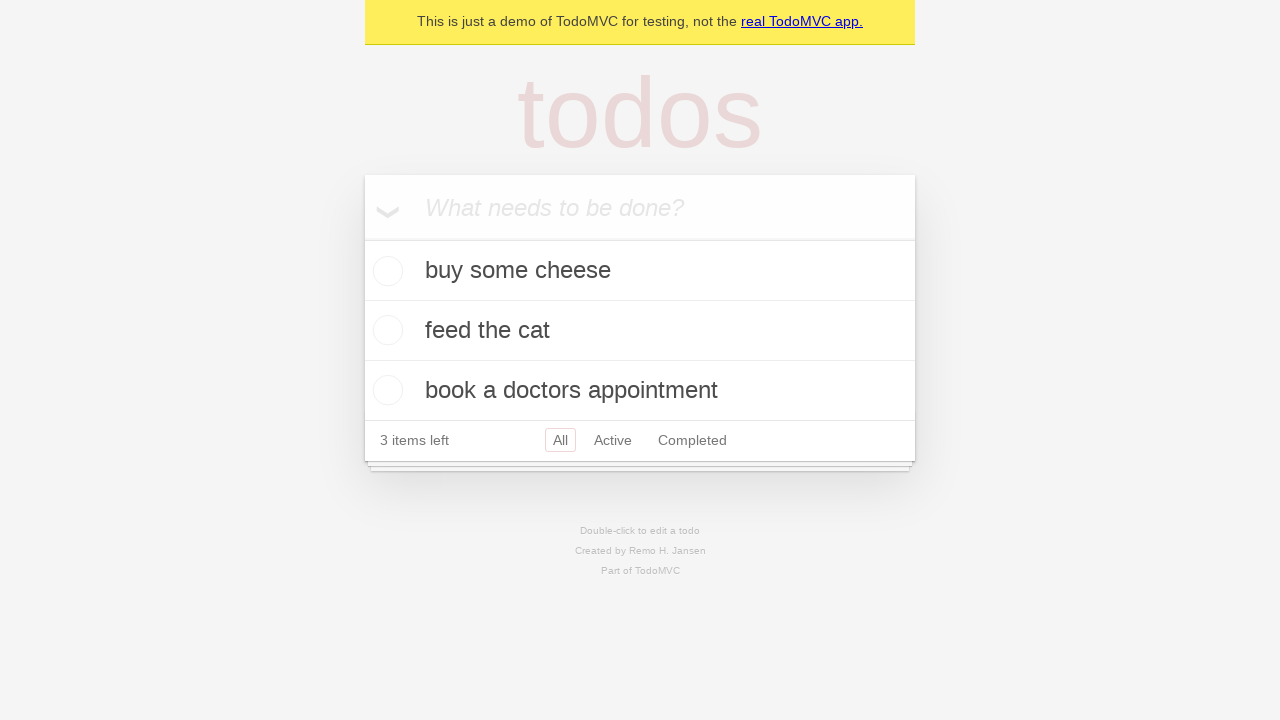

Waited for all 3 todo items to be created
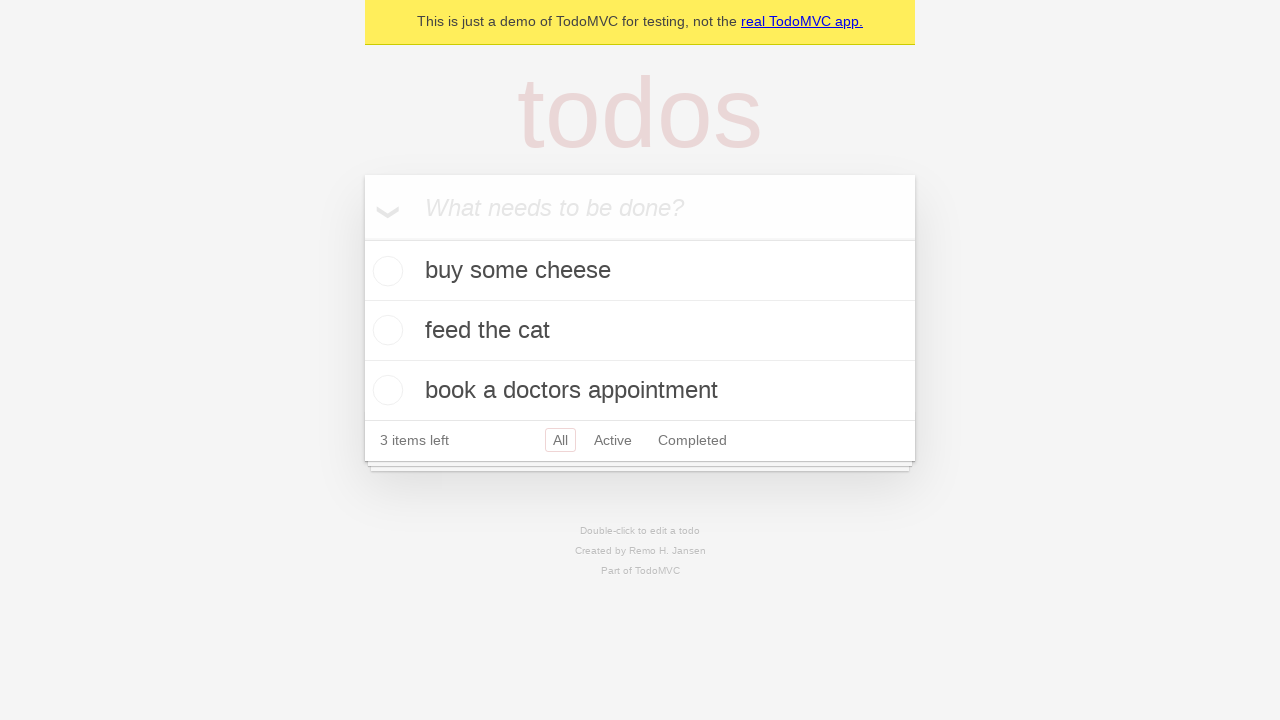

Double-clicked second todo item to enter edit mode at (640, 331) on internal:testid=[data-testid="todo-item"s] >> nth=1
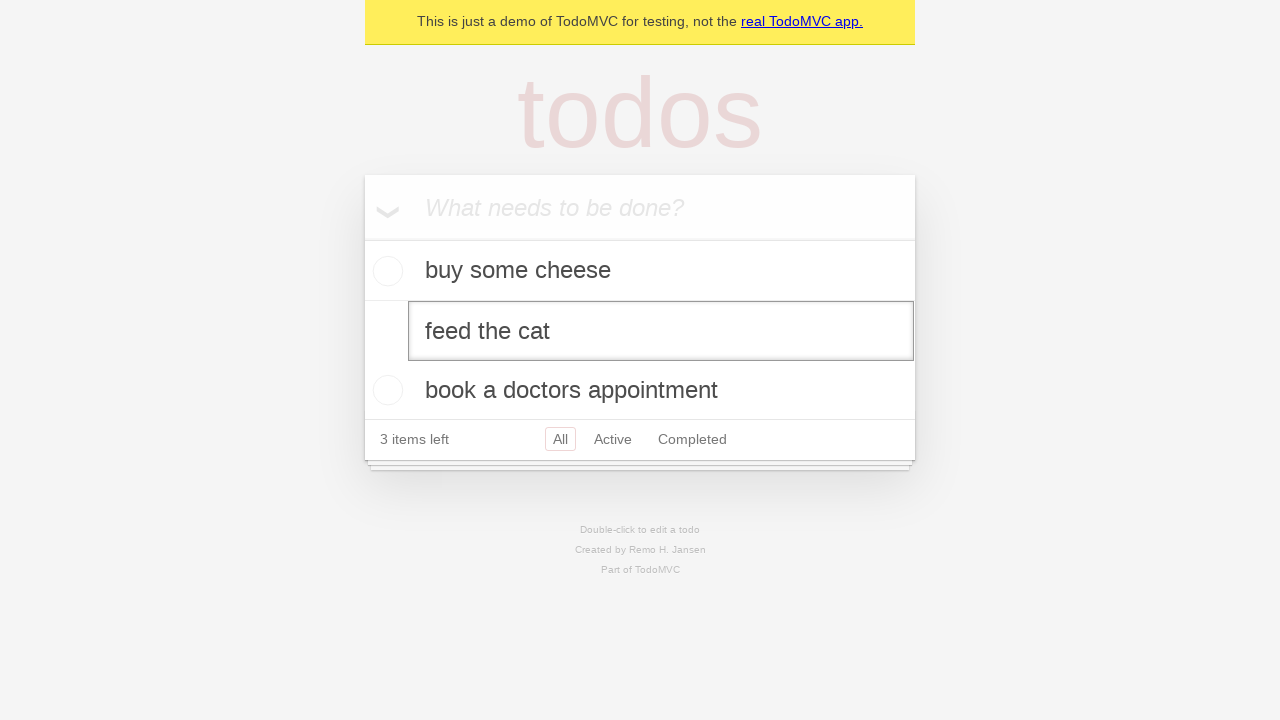

Cleared the edit input field to empty string on internal:testid=[data-testid="todo-item"s] >> nth=1 >> internal:role=textbox[nam
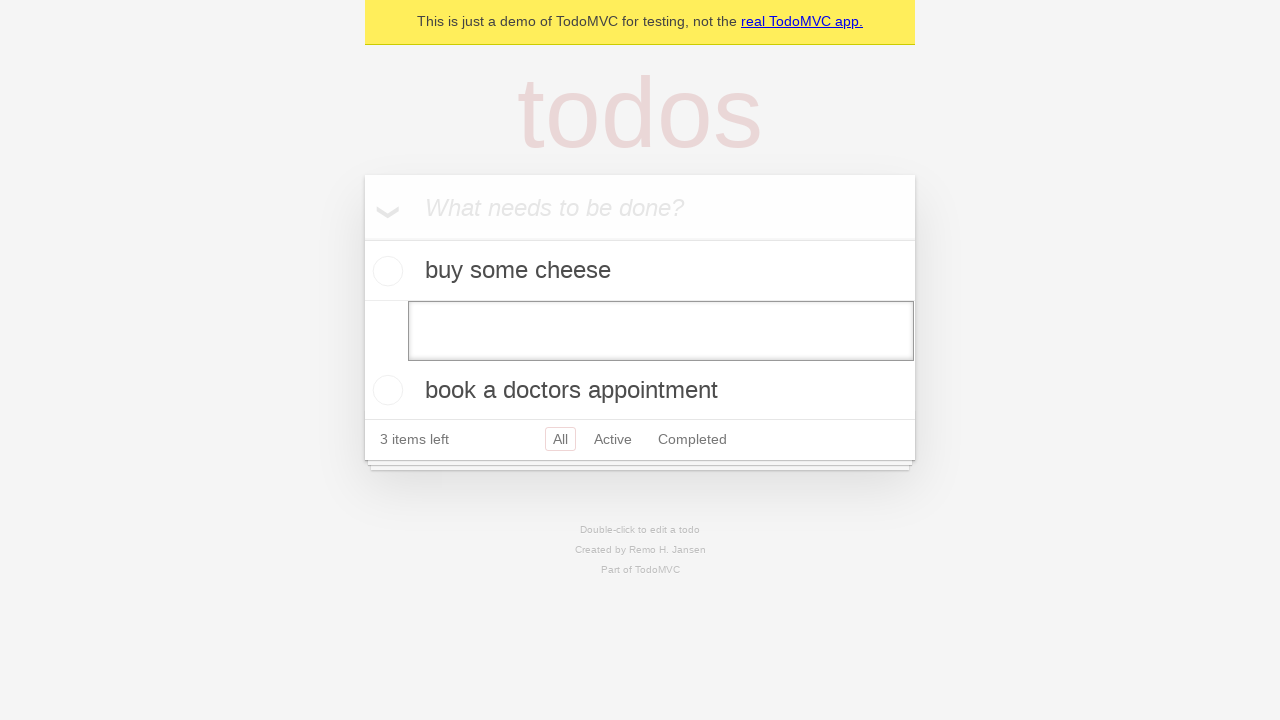

Pressed Enter to confirm edit with empty string, removing the todo item on internal:testid=[data-testid="todo-item"s] >> nth=1 >> internal:role=textbox[nam
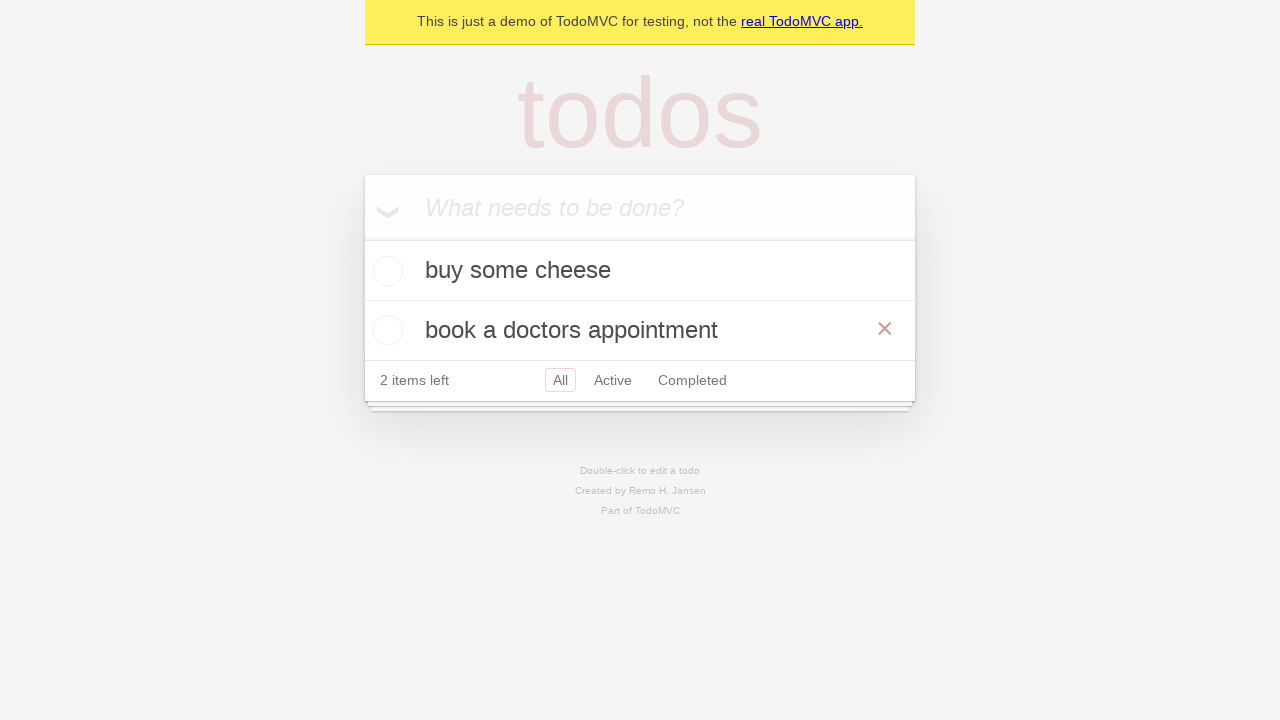

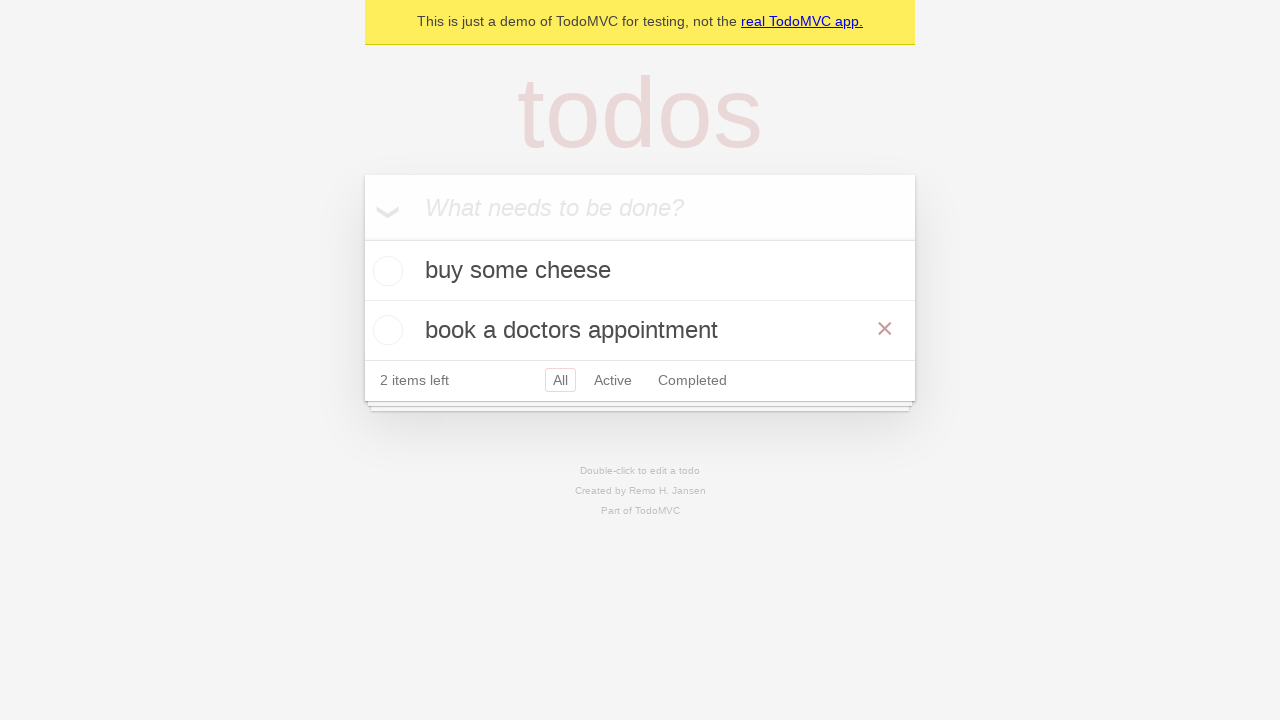